Tests that clicking the Due column header sorts the numeric values in ascending order by clicking the header and verifying the column data is sorted.

Starting URL: http://the-internet.herokuapp.com/tables

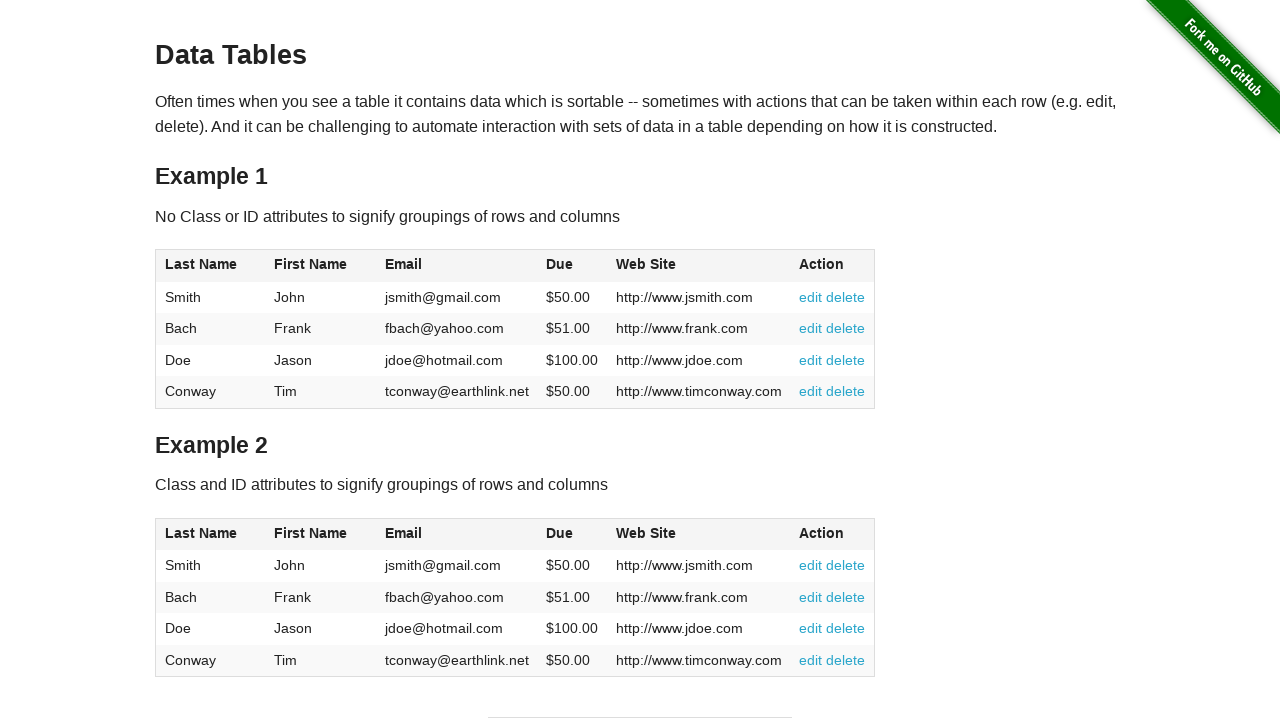

Clicked Due column header to sort in ascending order at (572, 266) on #table1 thead tr th:nth-child(4)
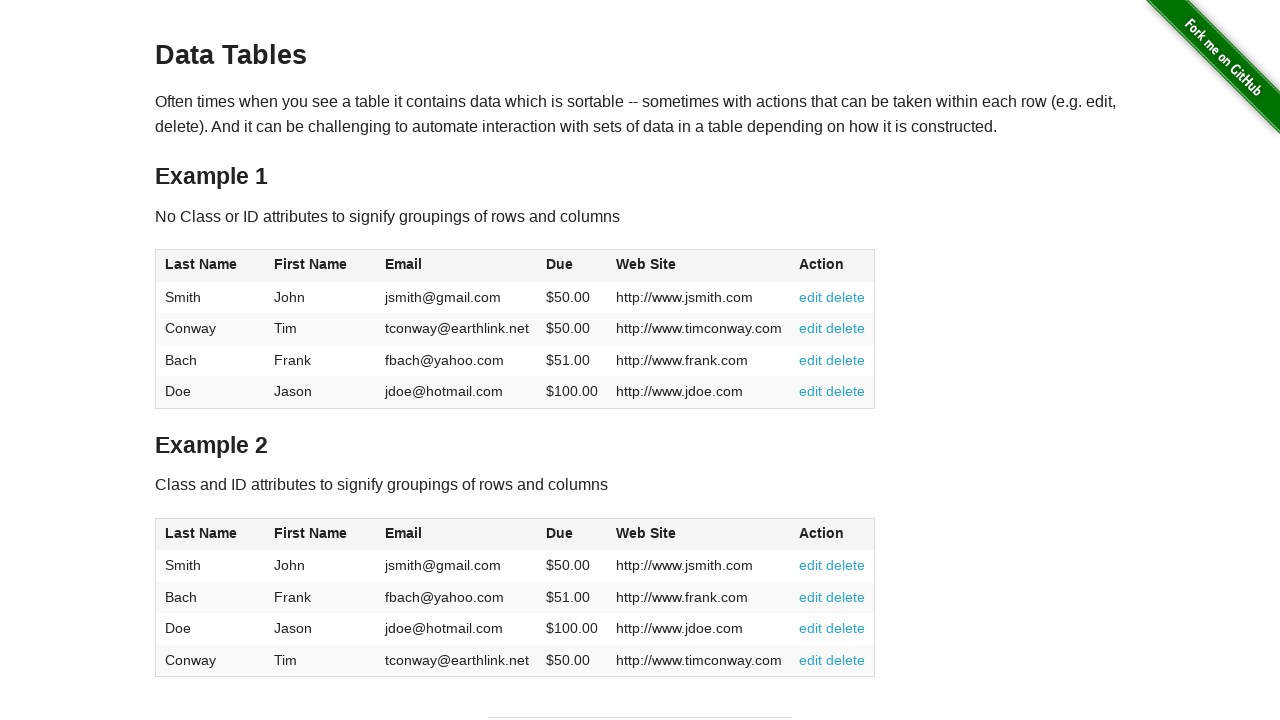

Waited for Due column data to load
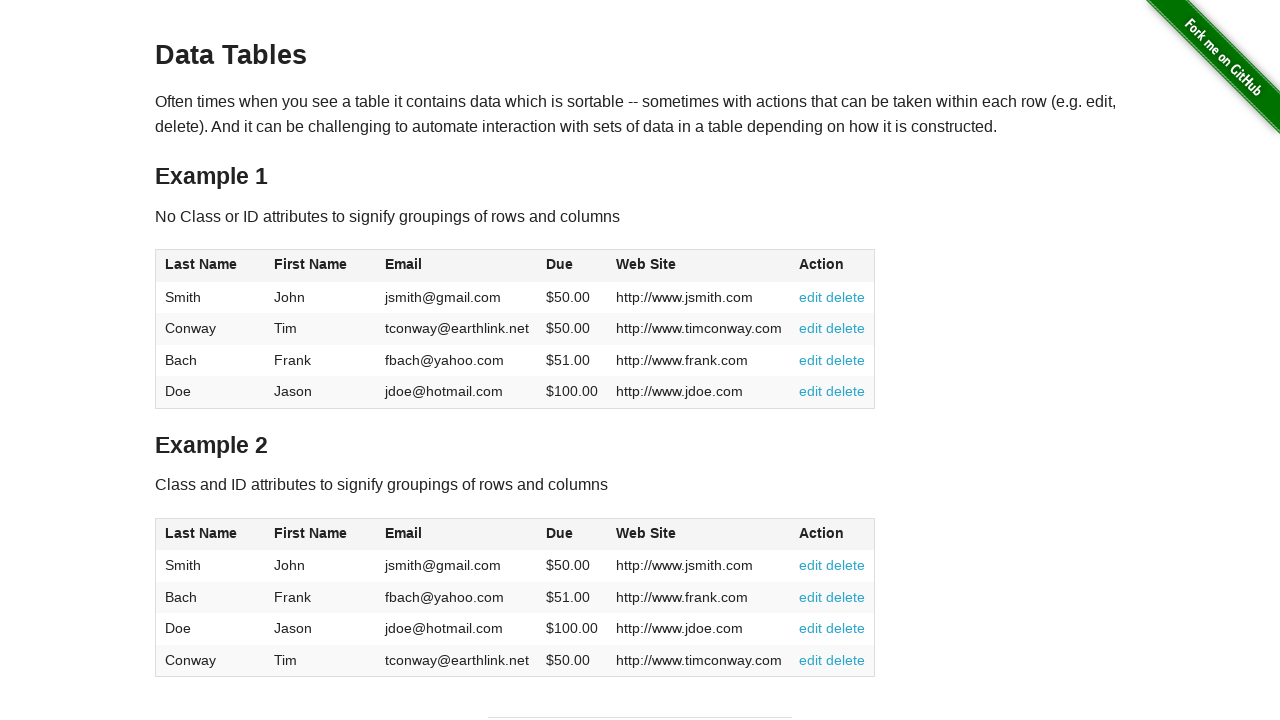

Retrieved all Due column elements from table
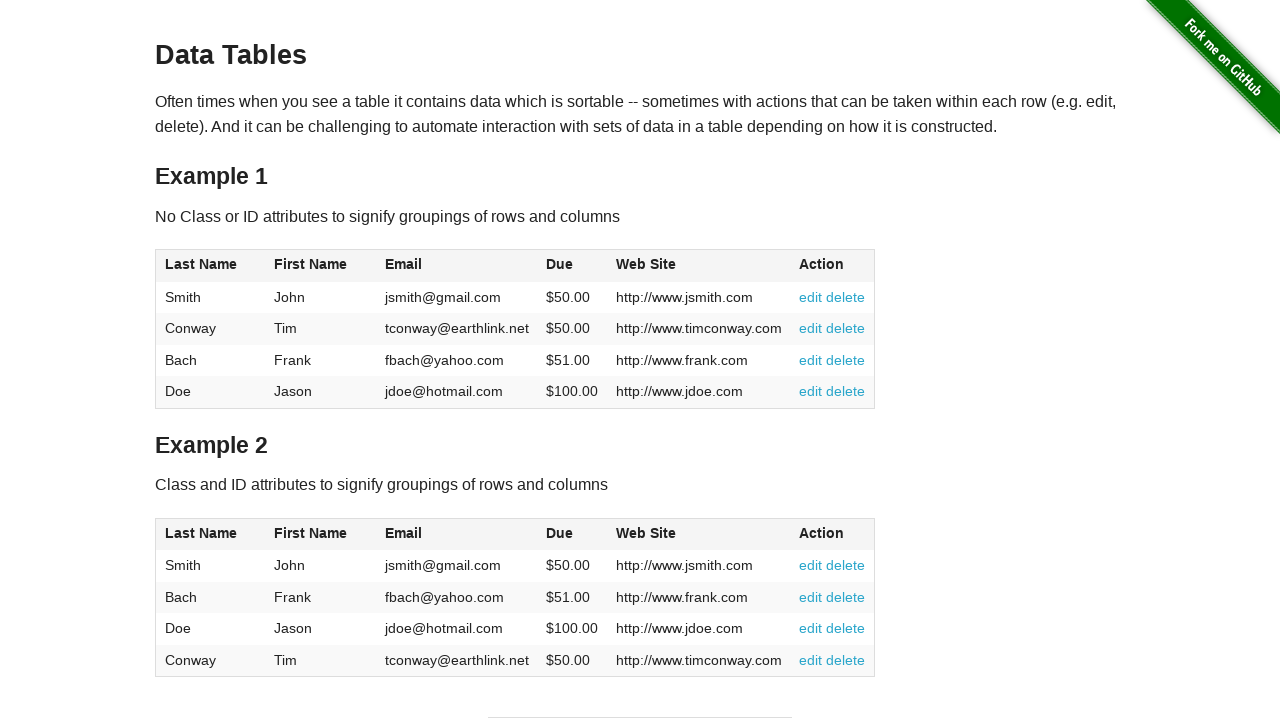

Extracted and converted Due values to numeric format
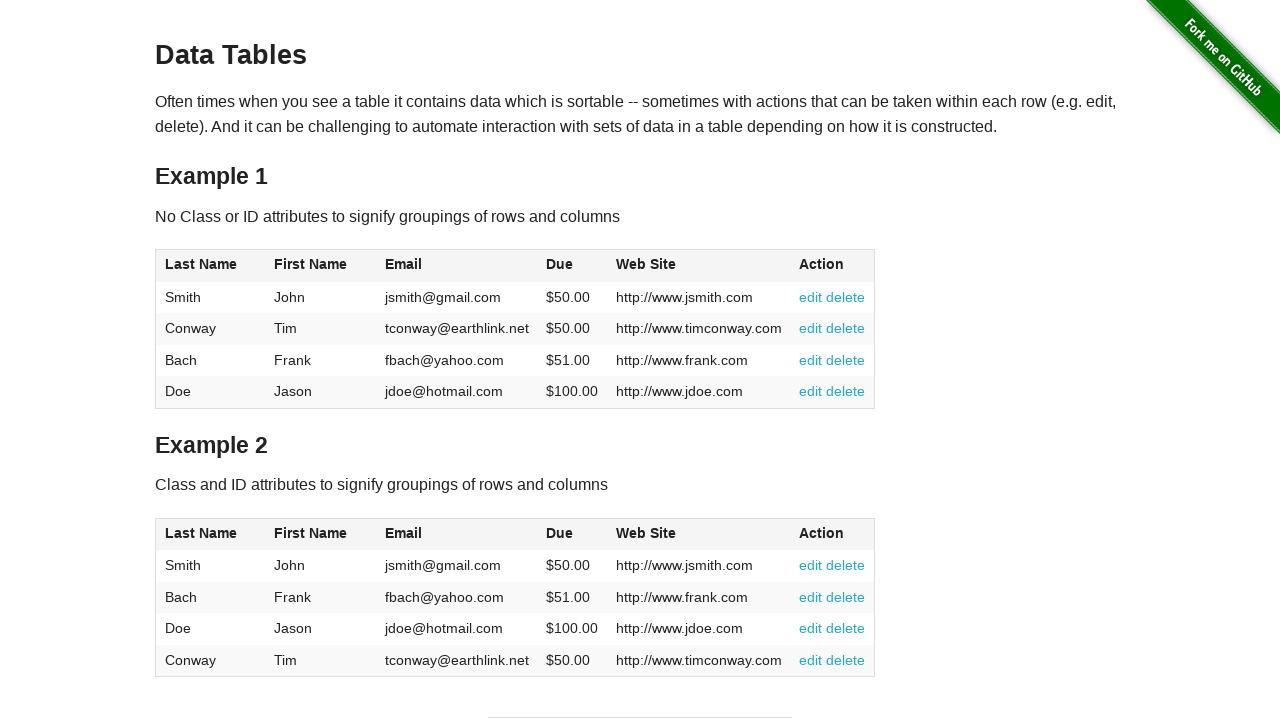

Verified that Due column values are sorted in ascending order
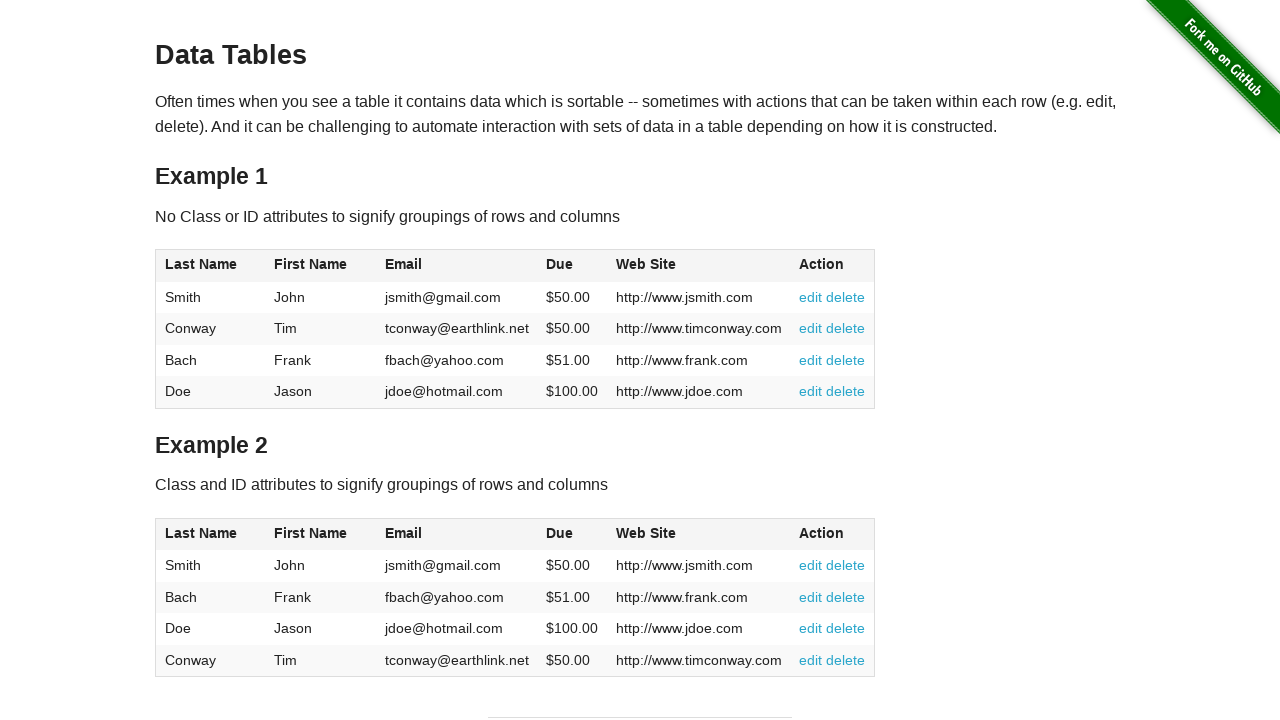

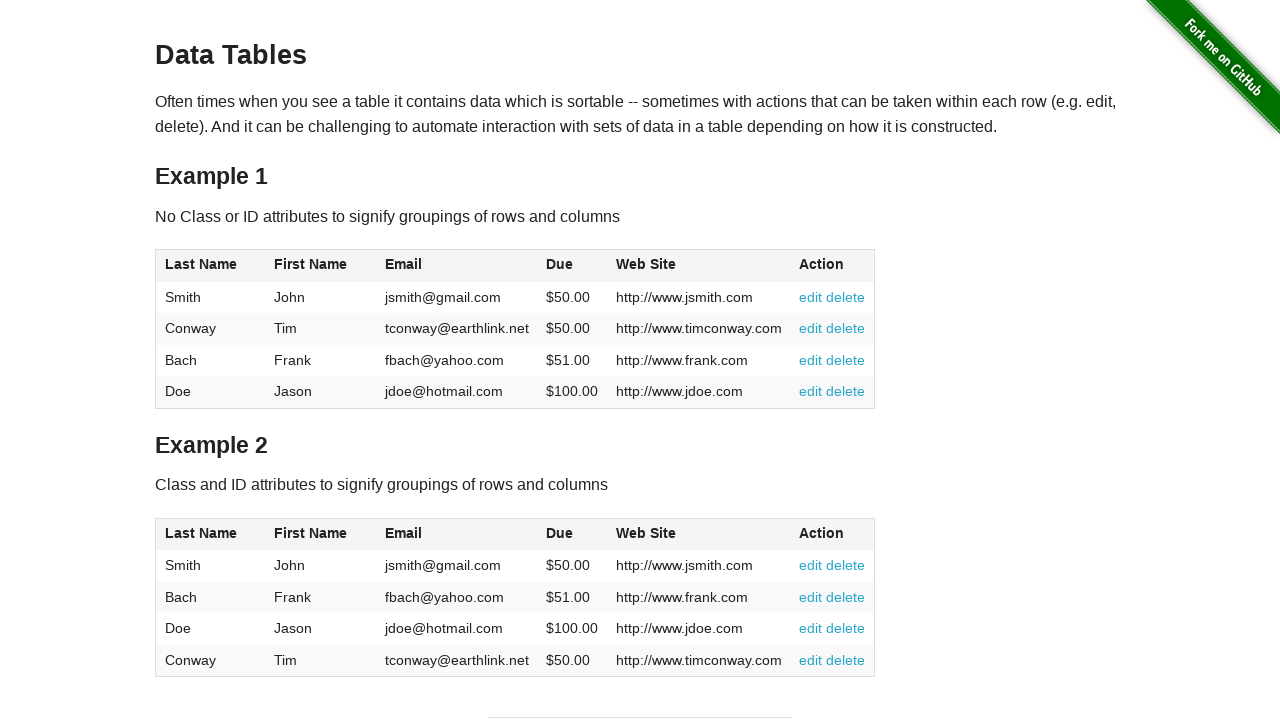